Tests the text input functionality by entering text into an input field and clicking a button that updates its label with the entered text

Starting URL: http://uitestingplayground.com/textinput

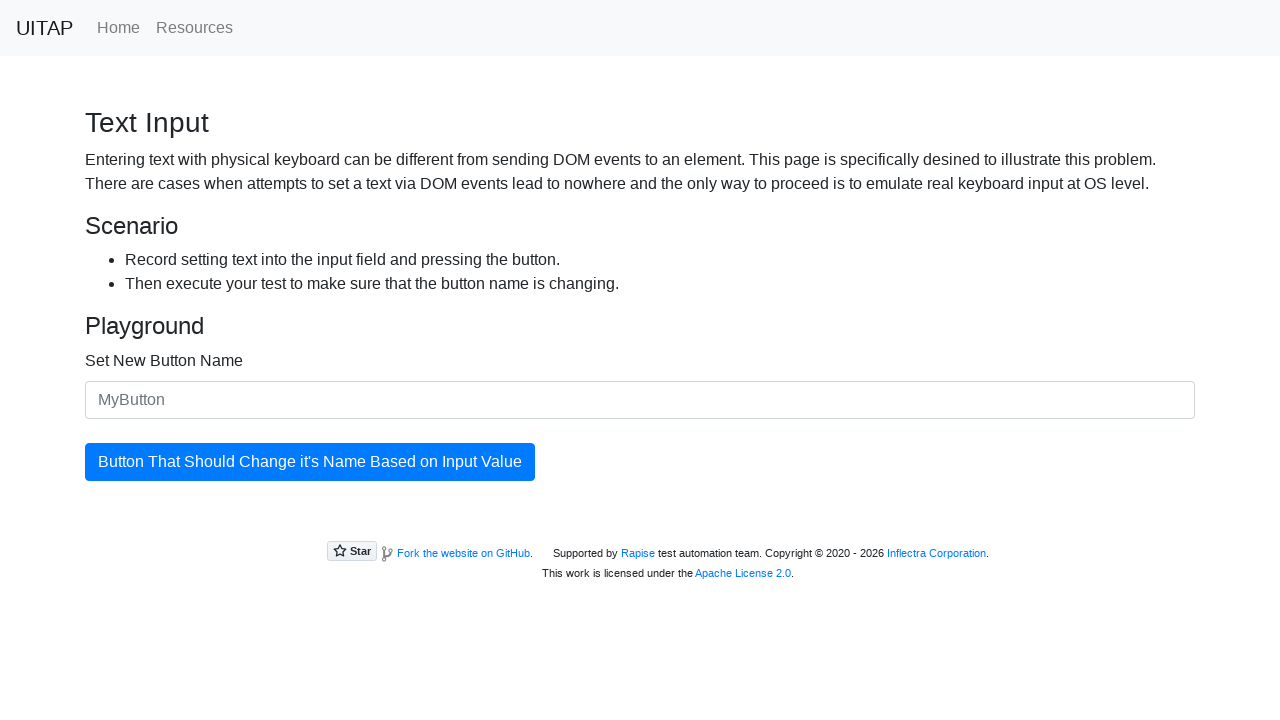

Filled text input field with 'SkyPro' on #newButtonName
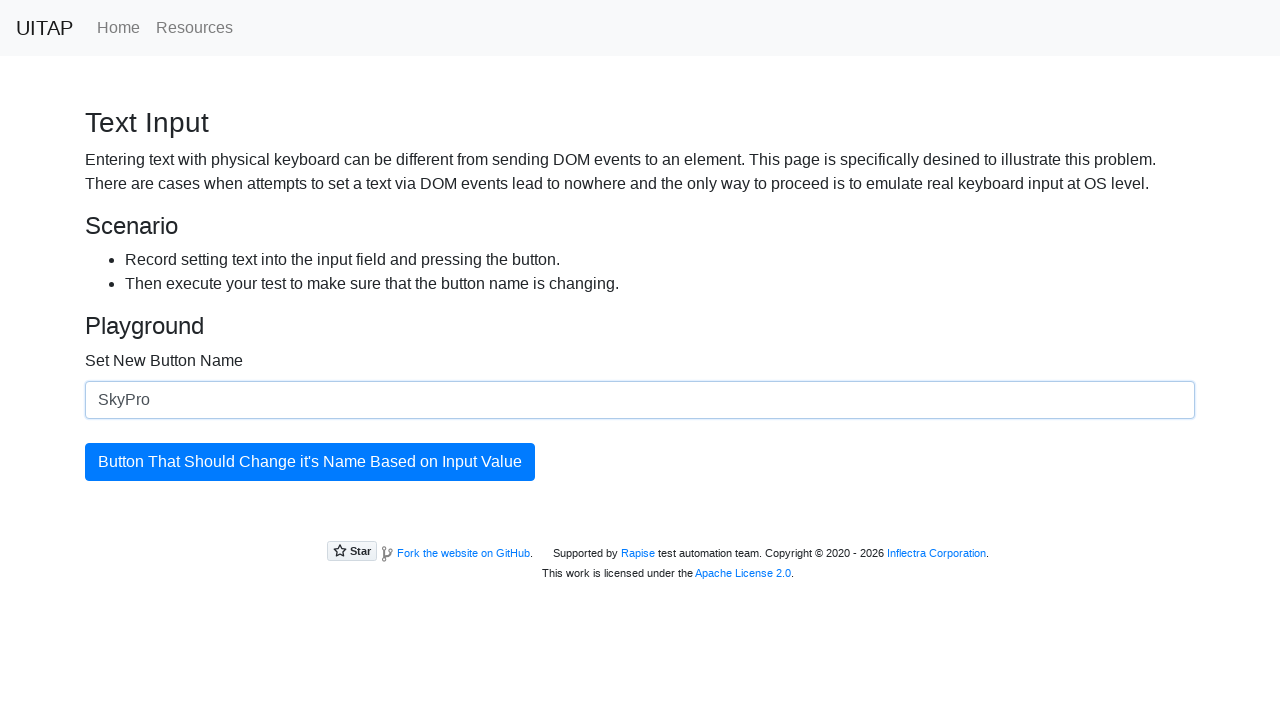

Clicked the update button at (310, 462) on #updatingButton
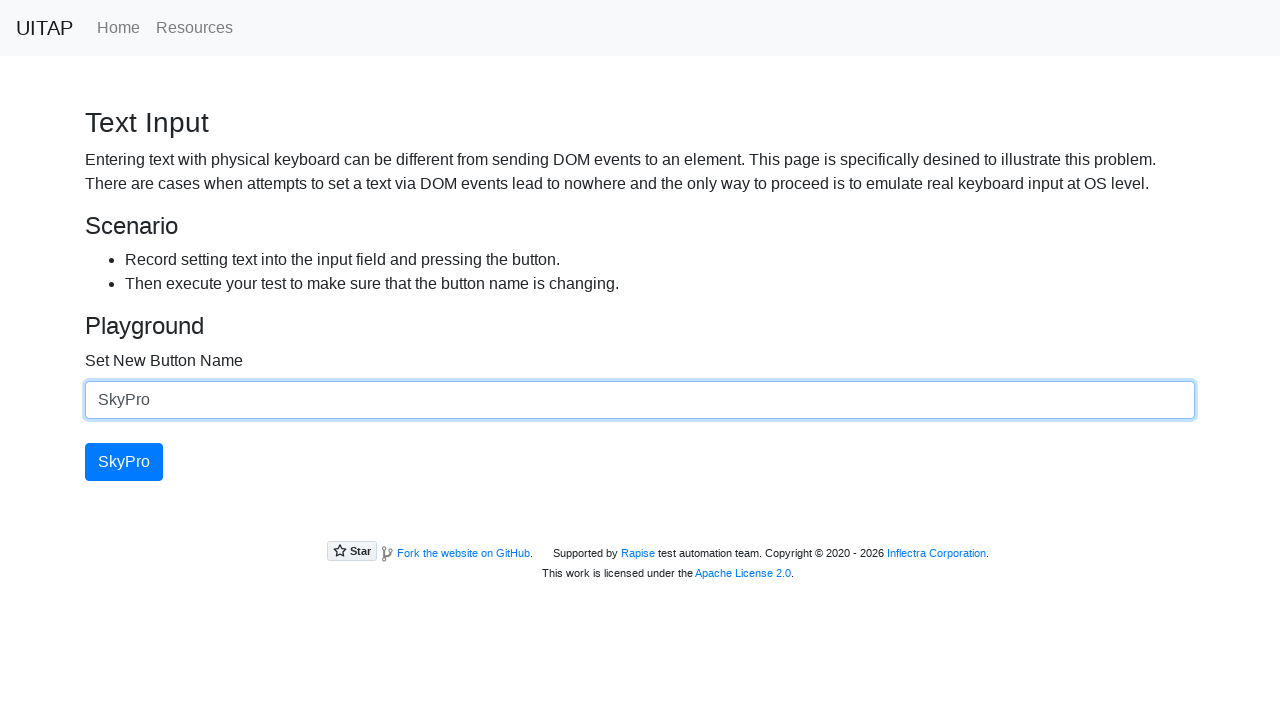

Button label successfully updated to 'SkyPro'
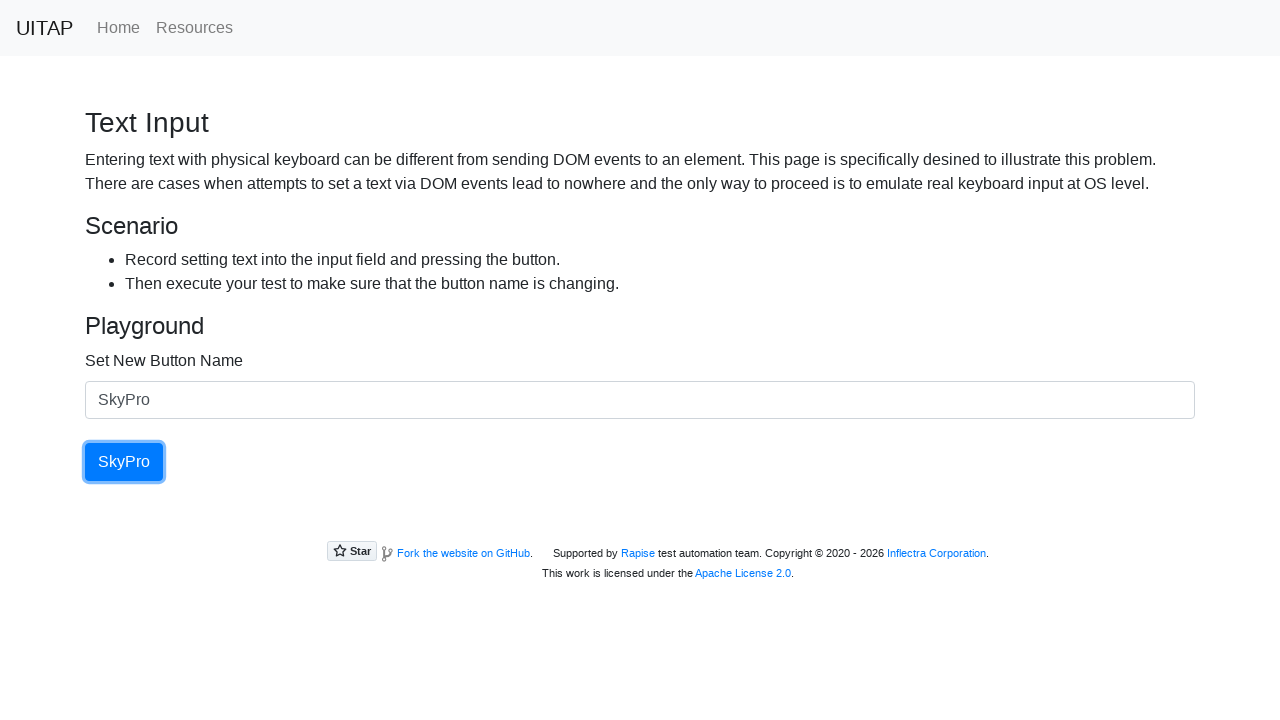

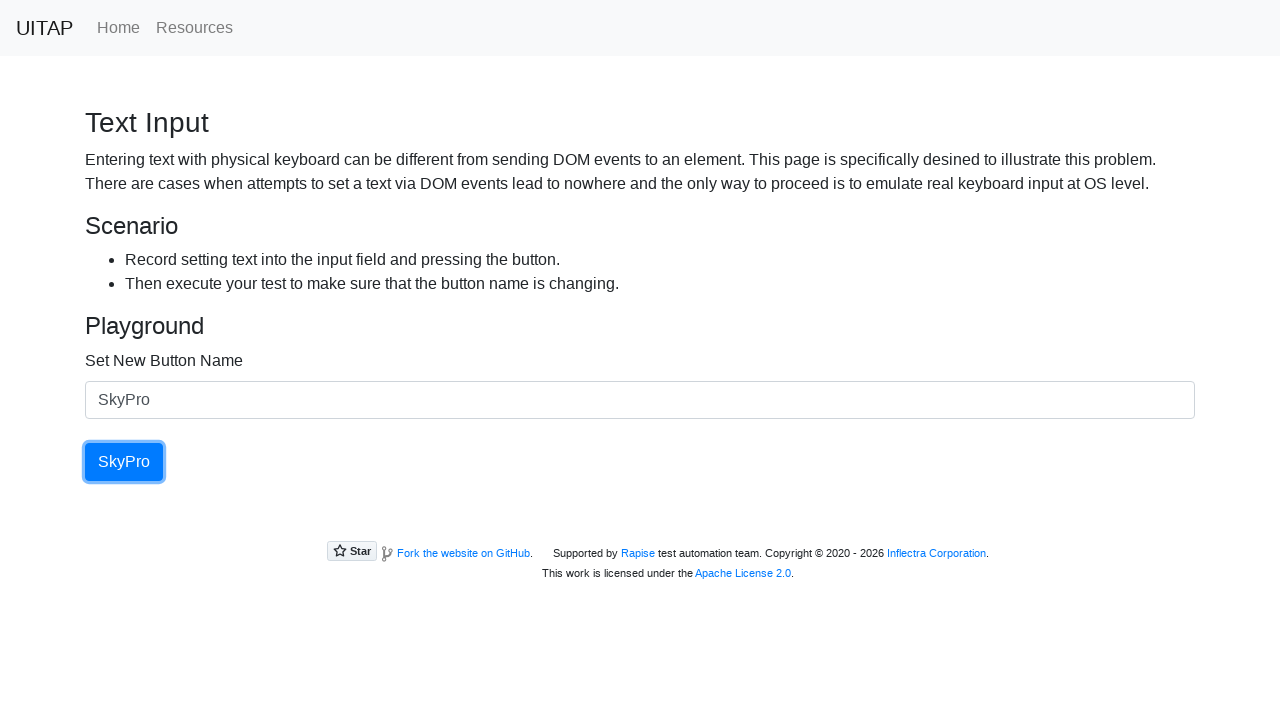